Tests window handling by clicking a link that opens a new browser window, switching to that new window, and verifying its title.

Starting URL: https://the-internet.herokuapp.com/windows

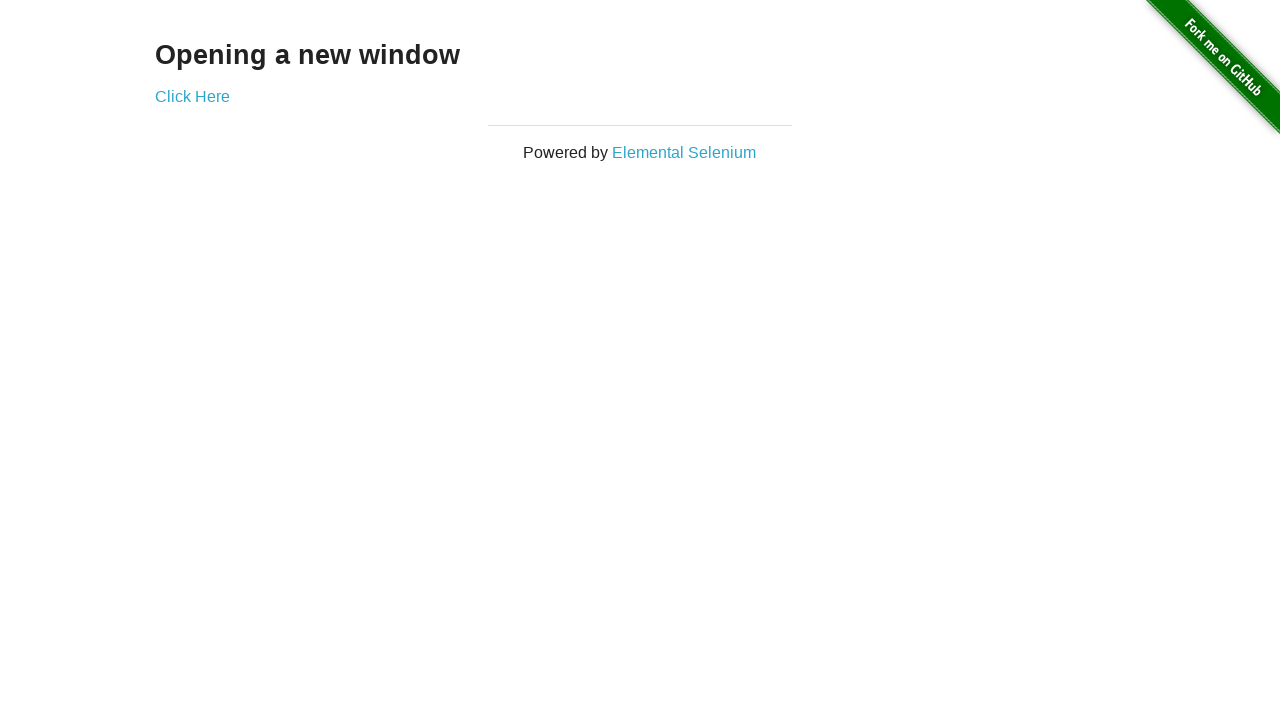

Clicked 'Click Here' link to open new window at (192, 96) on xpath=//a[text()='Click Here']
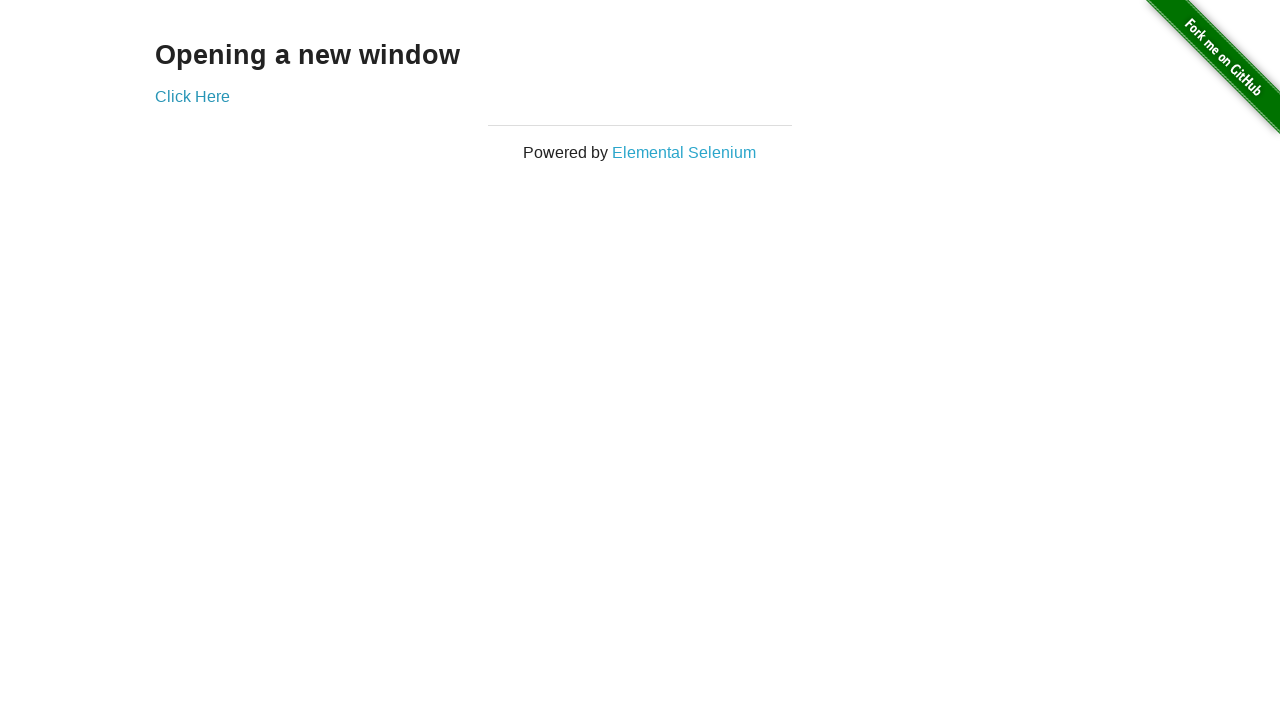

Captured new browser window handle
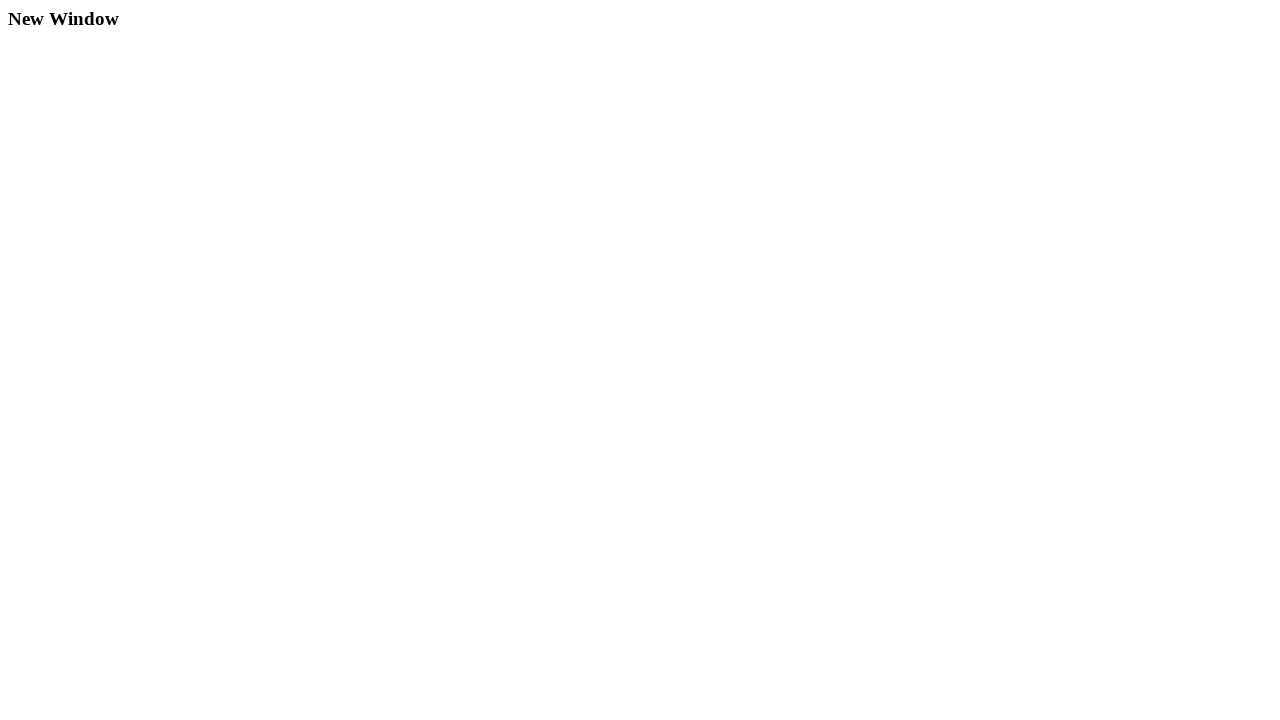

New window fully loaded
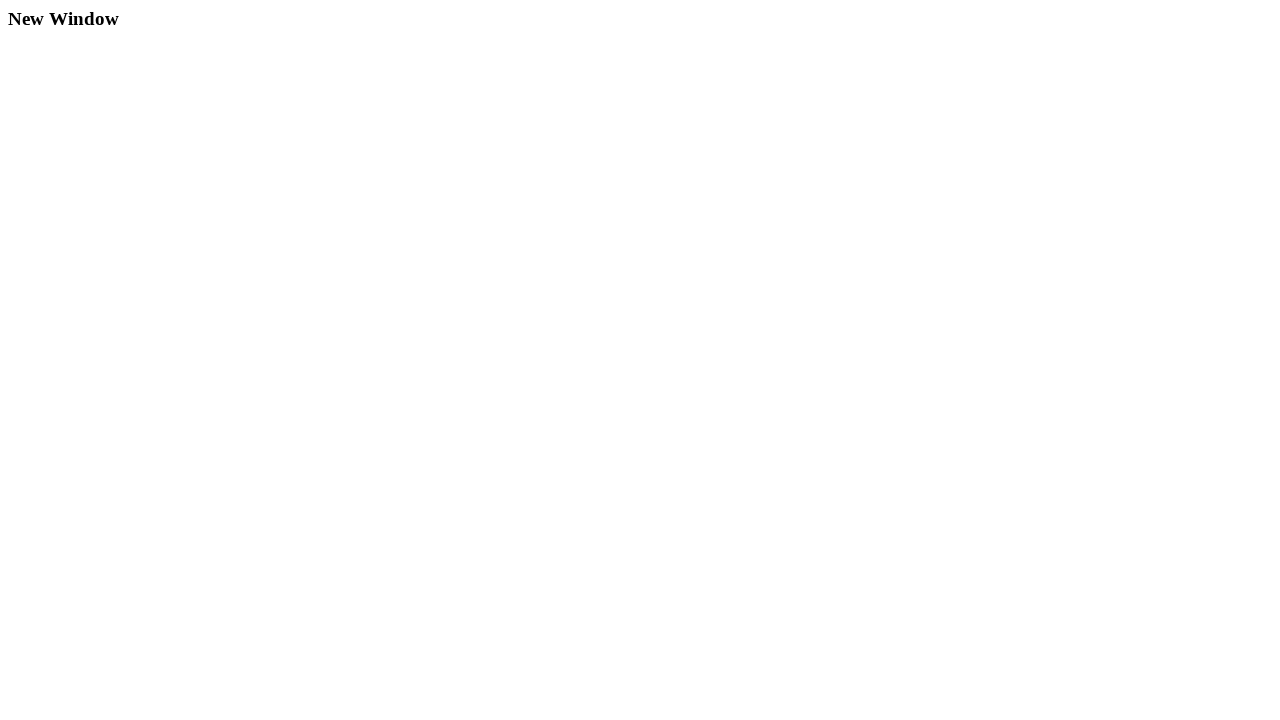

Retrieved new window title: 'New Window'
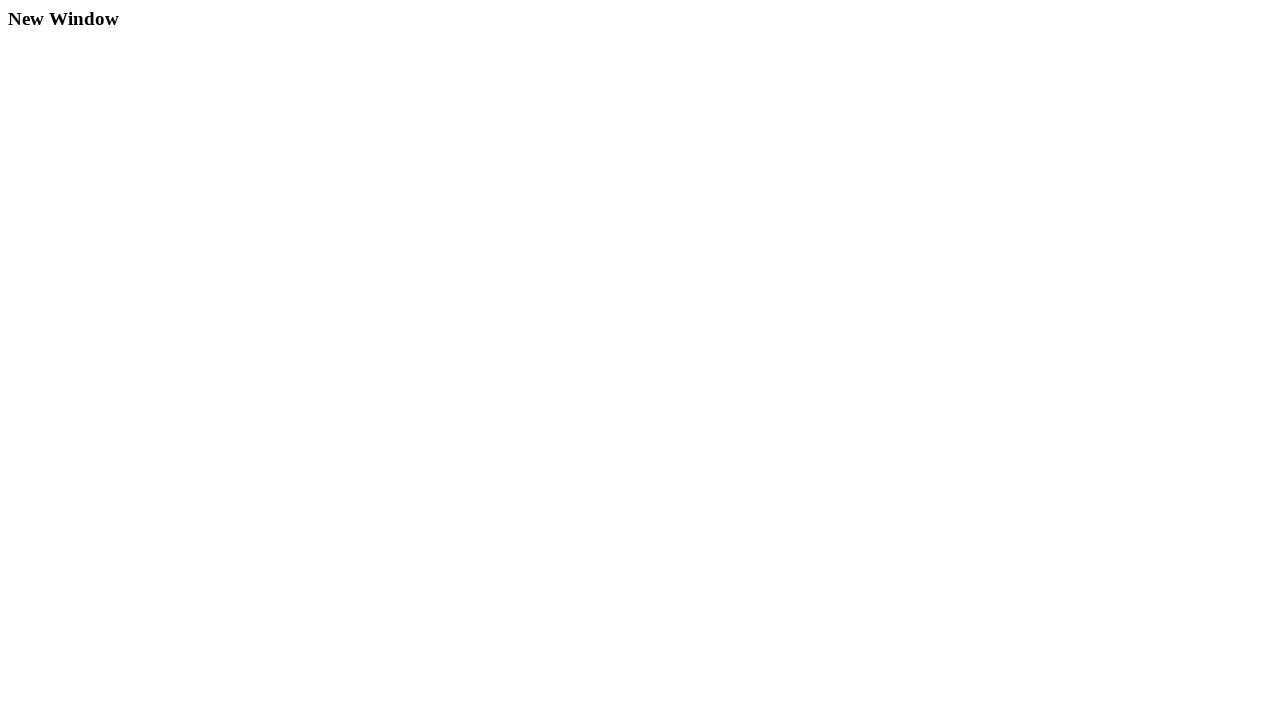

Verified new window title matches expected value 'New Window'
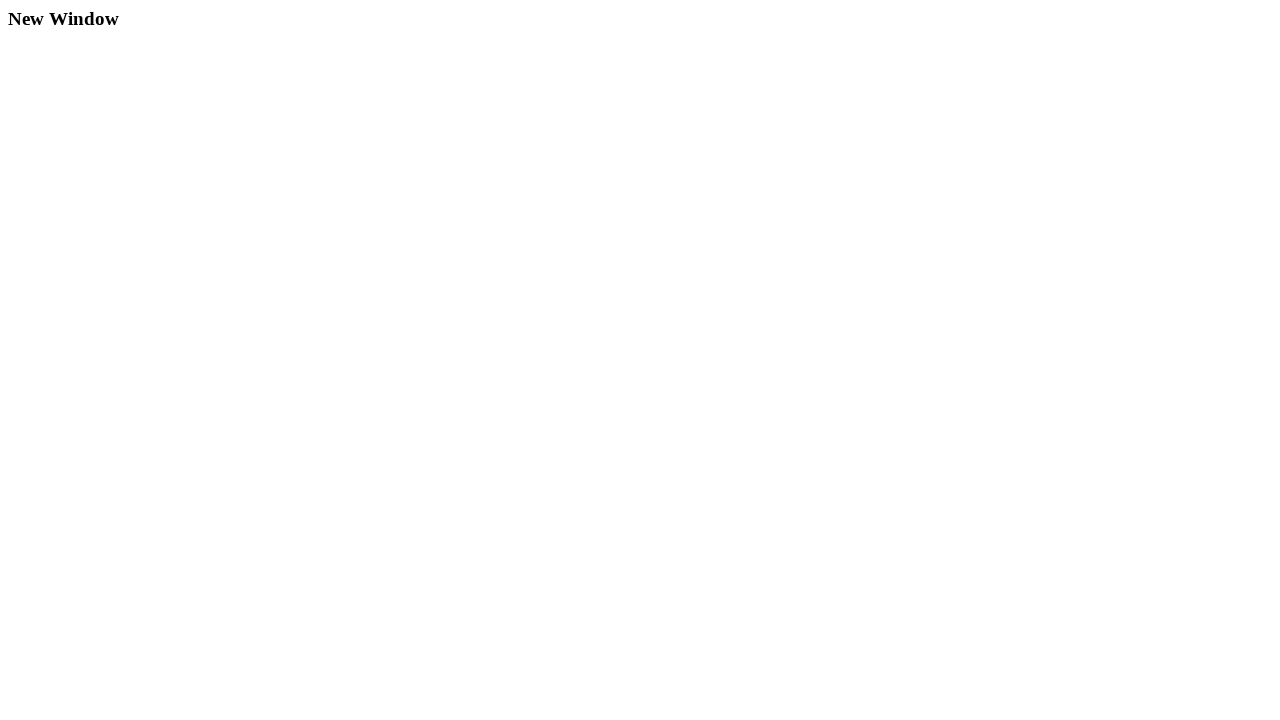

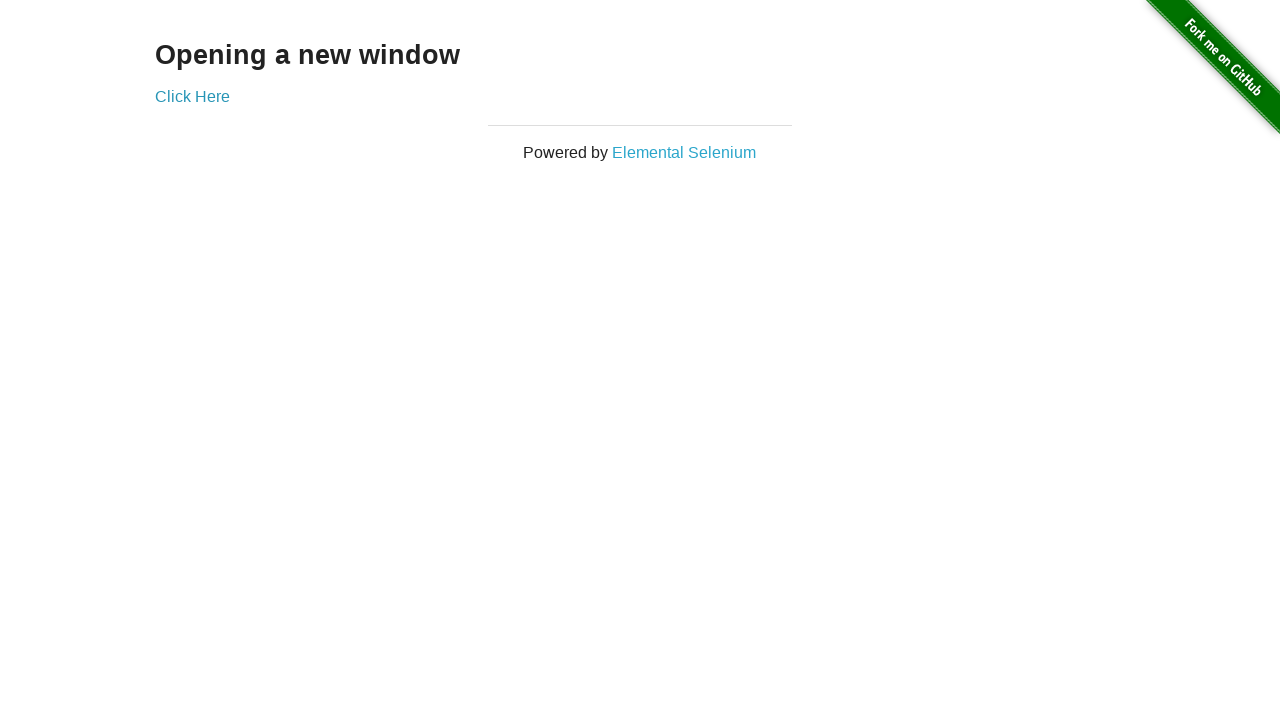